Tests that the todo counter displays the current number of items correctly

Starting URL: https://demo.playwright.dev/todomvc

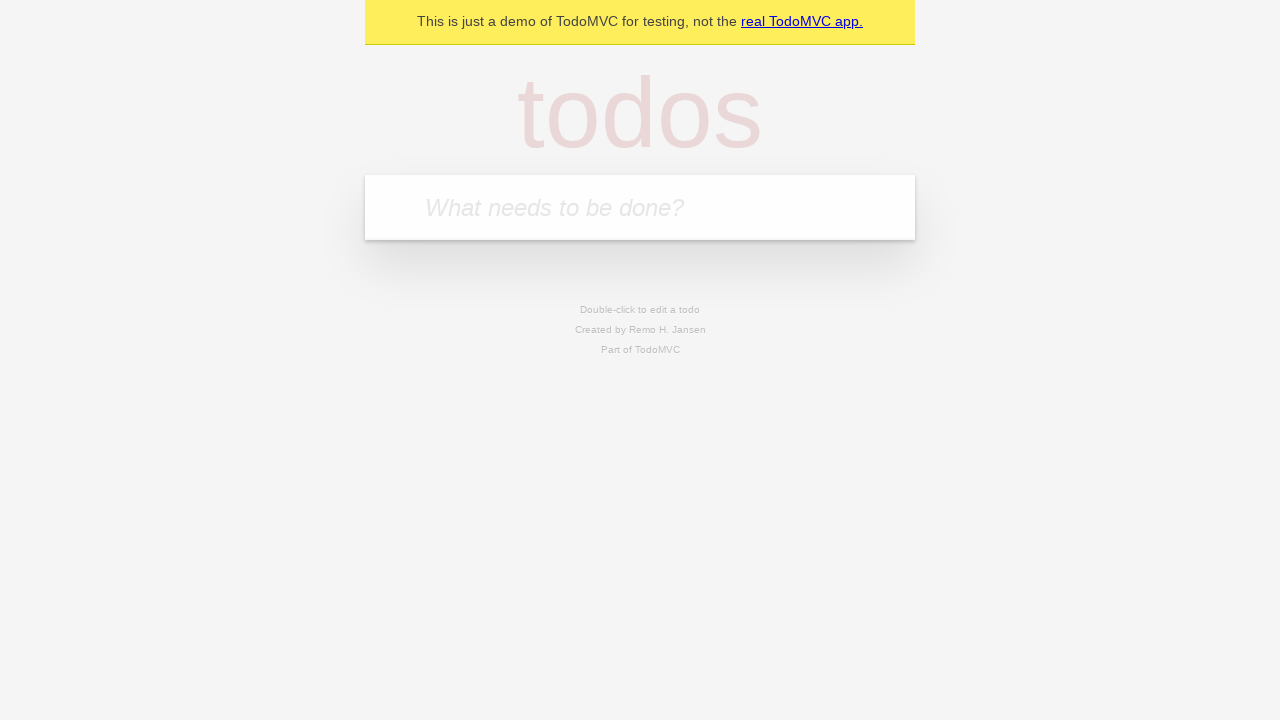

Filled todo input with 'buy some cheese' on internal:attr=[placeholder="What needs to be done?"i]
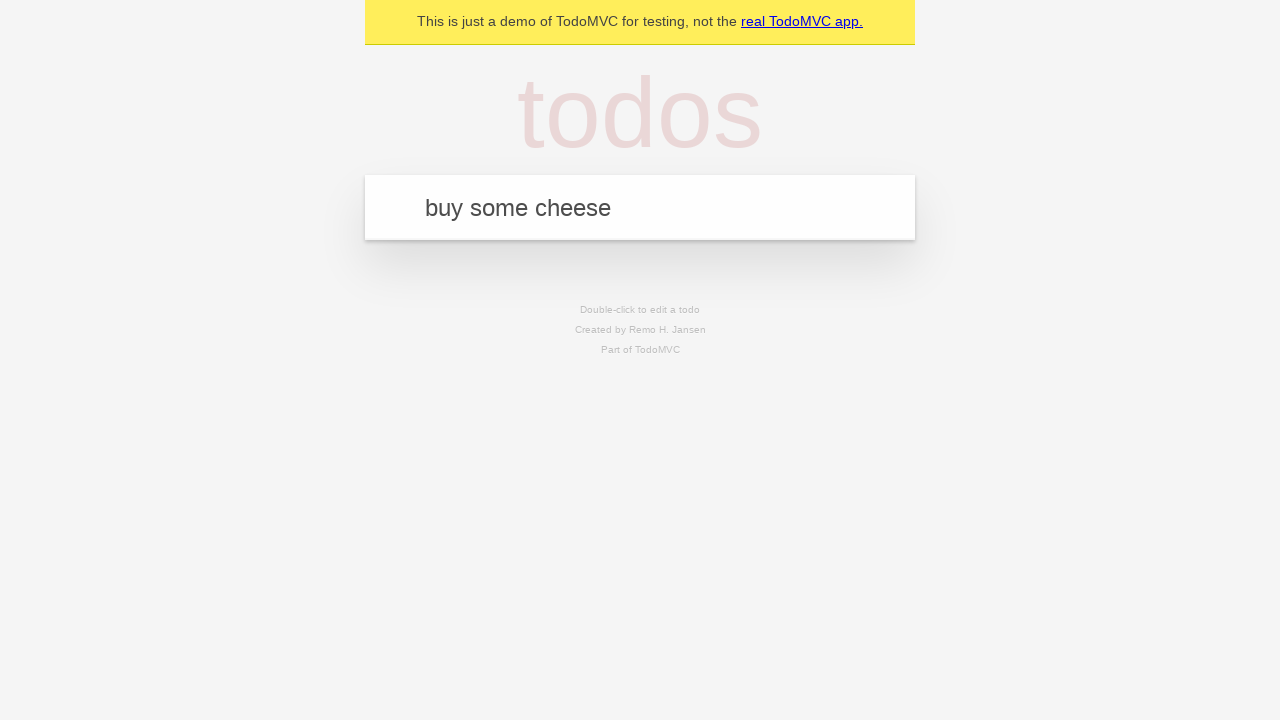

Pressed Enter to add first todo item on internal:attr=[placeholder="What needs to be done?"i]
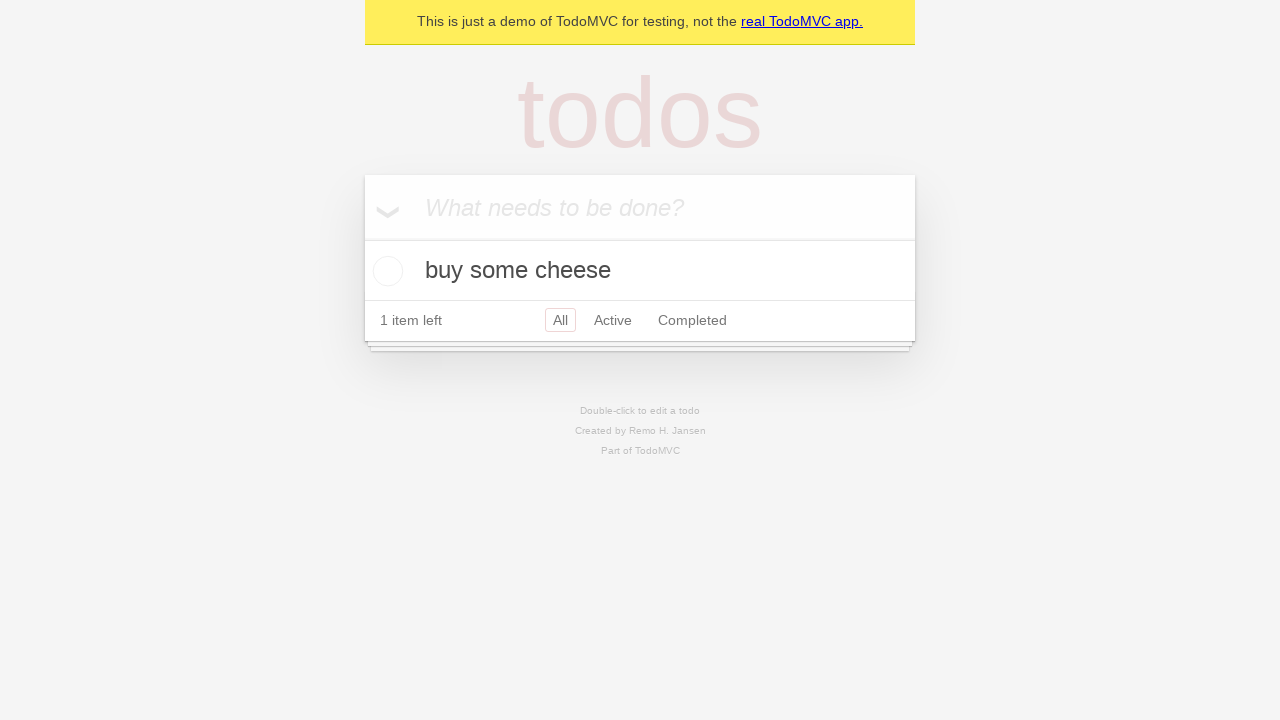

Todo counter element loaded after adding first item
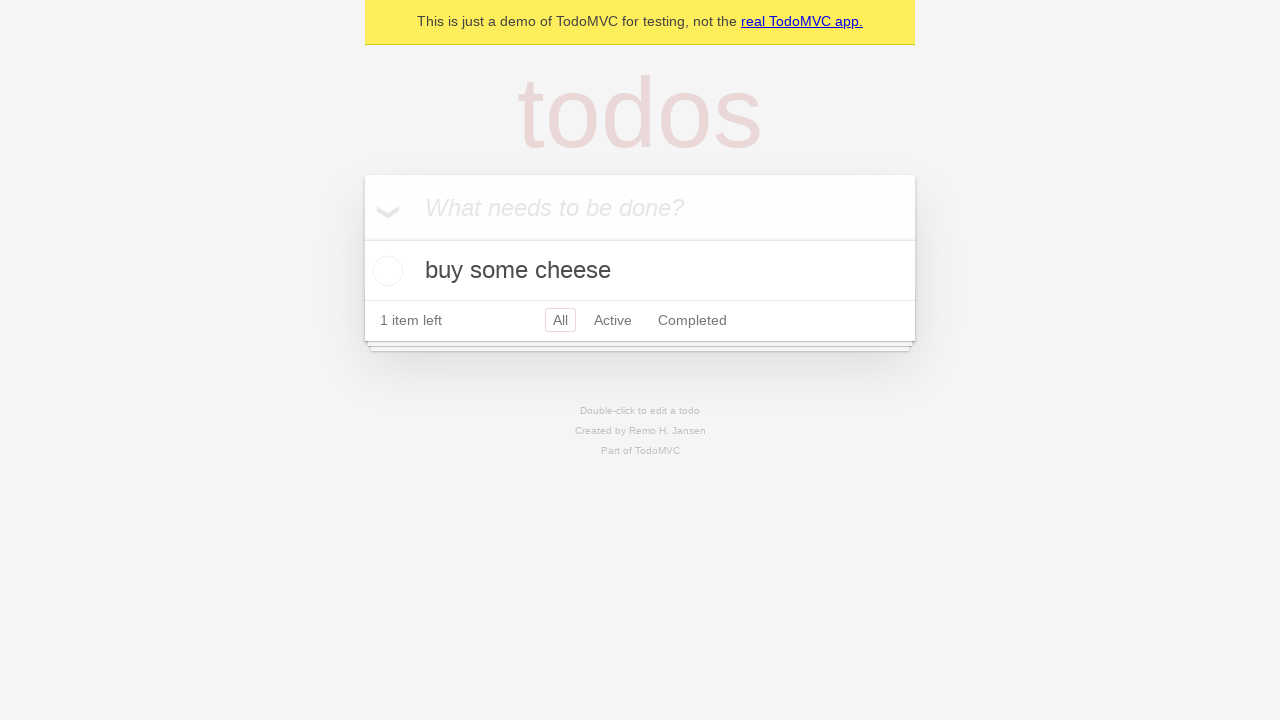

Filled todo input with 'feed the cat' on internal:attr=[placeholder="What needs to be done?"i]
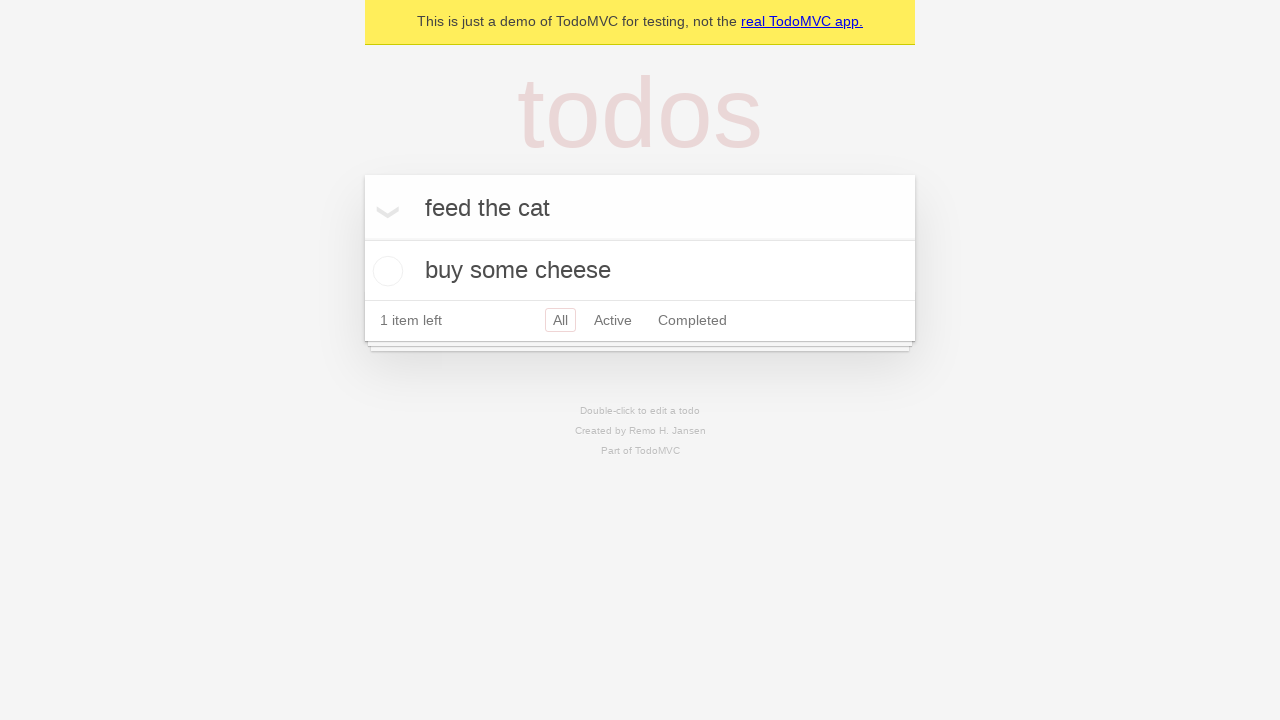

Pressed Enter to add second todo item on internal:attr=[placeholder="What needs to be done?"i]
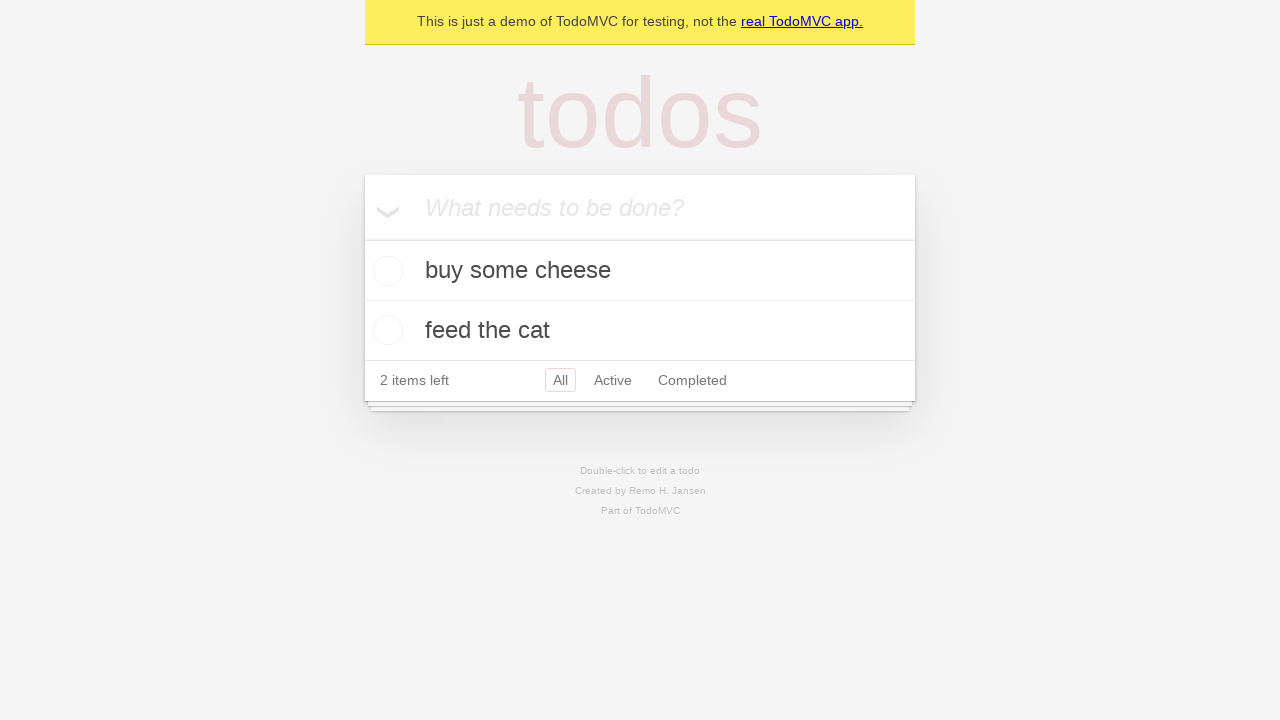

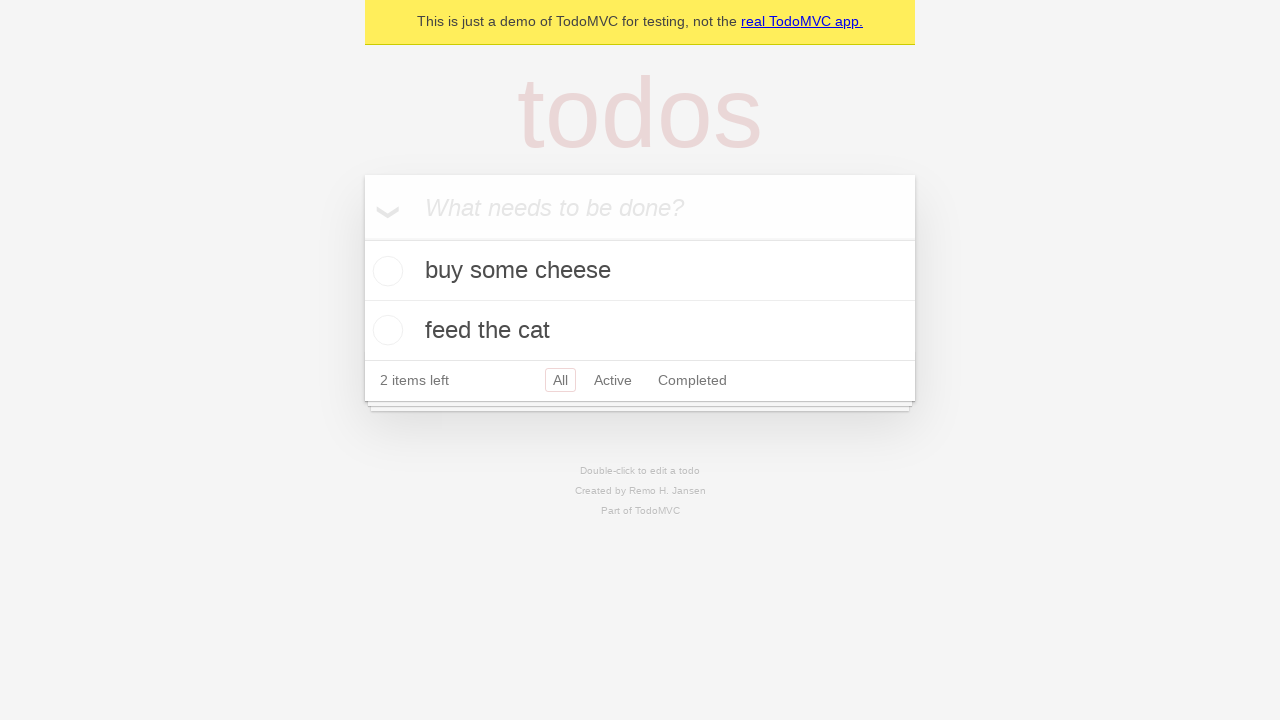